Tests the friends and family checkbox functionality by clicking on it and verifying its selection state

Starting URL: https://www.rahulshettyacademy.com/dropdownsPractise/

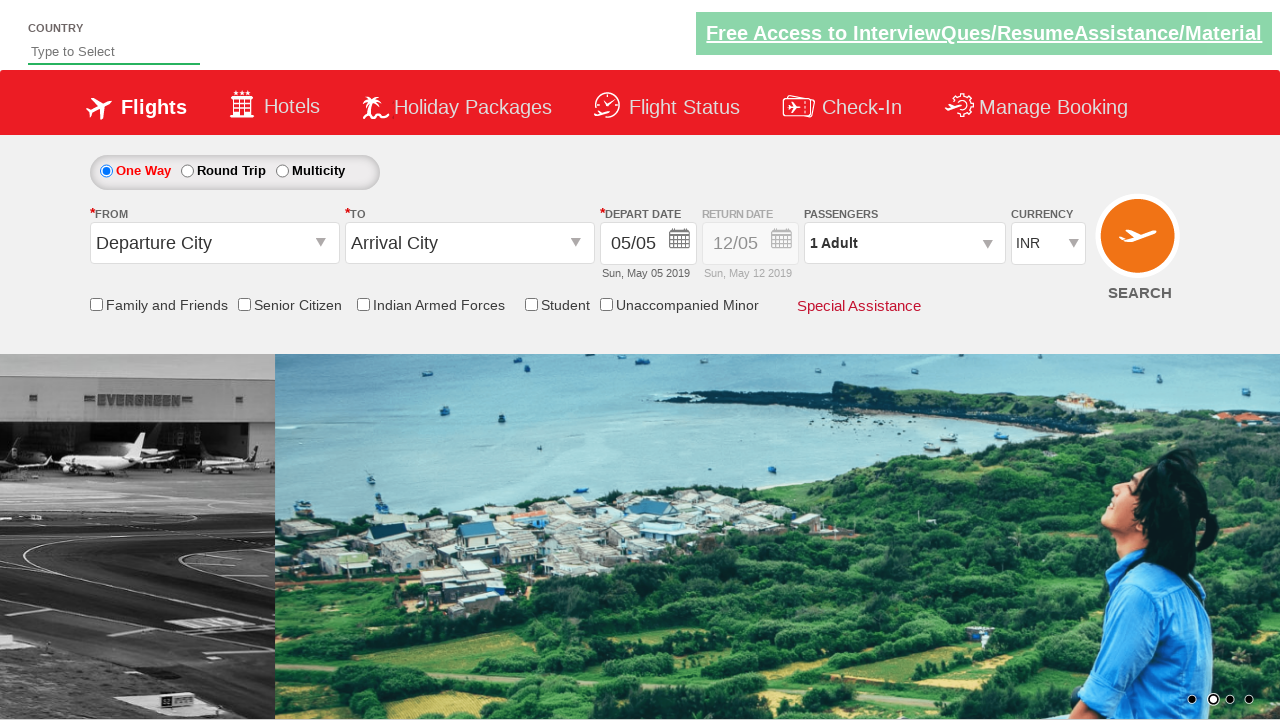

Clicked on the friends and family checkbox at (96, 304) on #ctl00_mainContent_chk_friendsandfamily
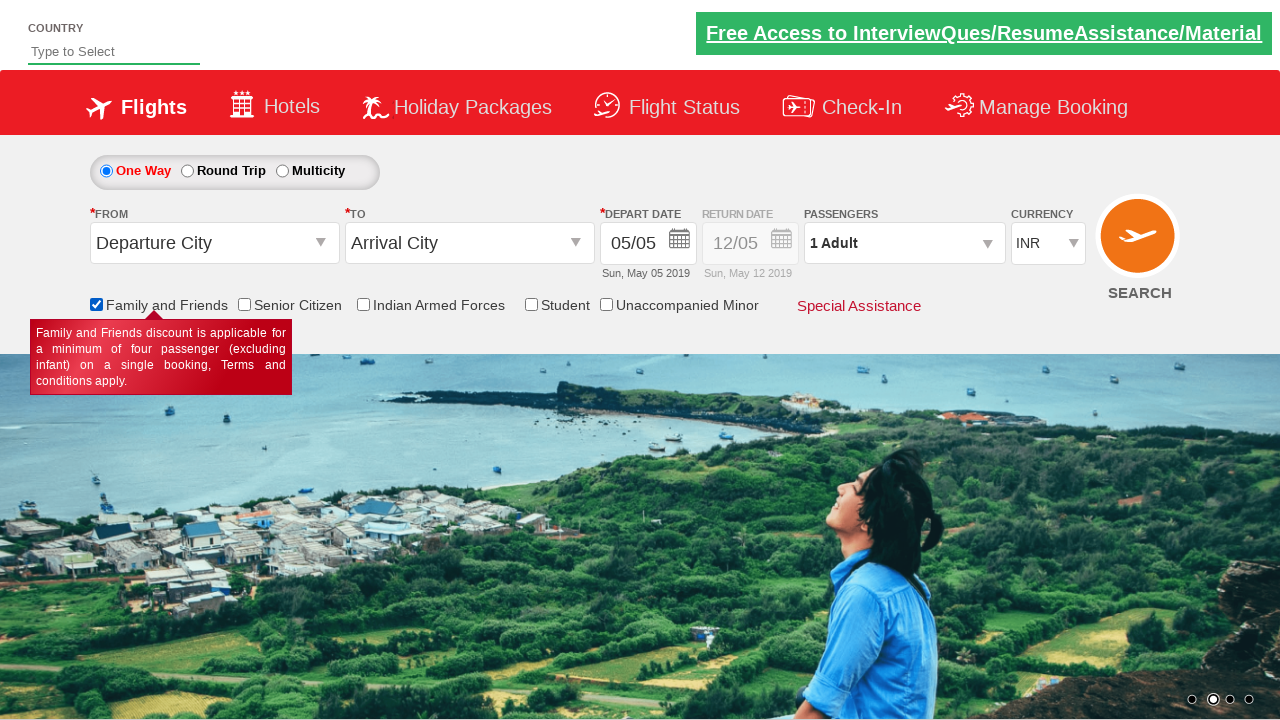

Verified that friends and family checkbox is selected
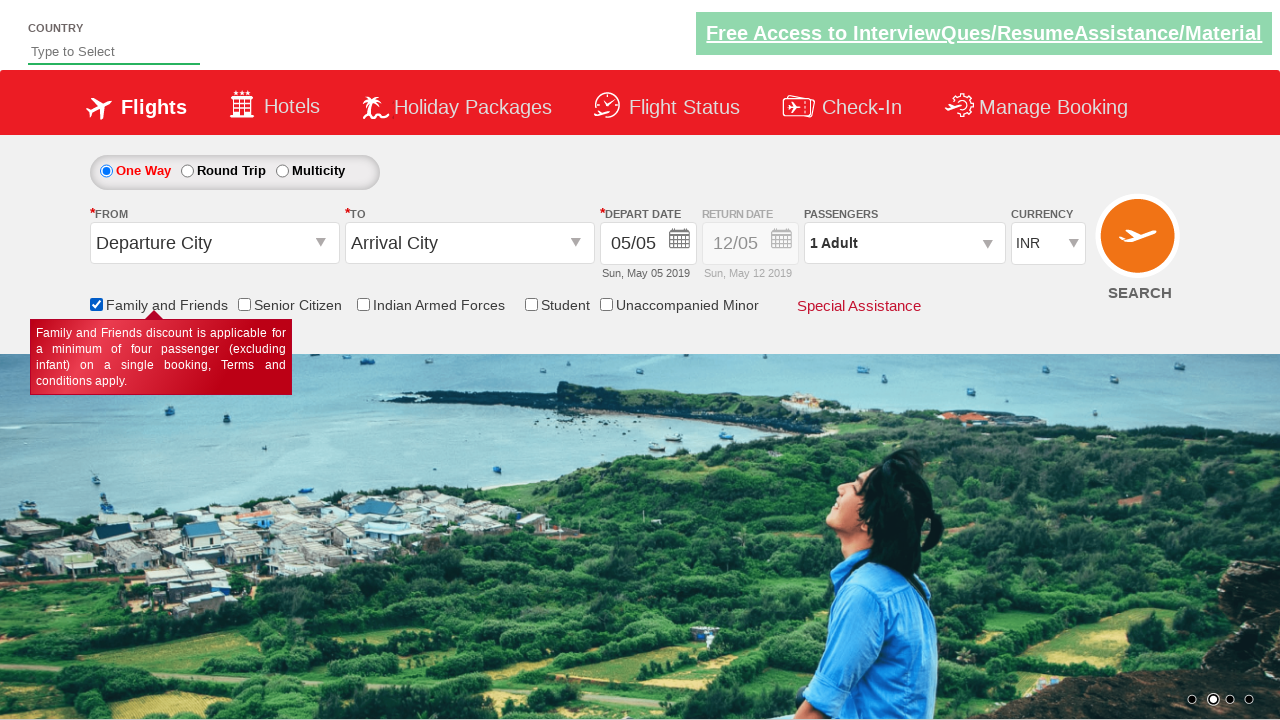

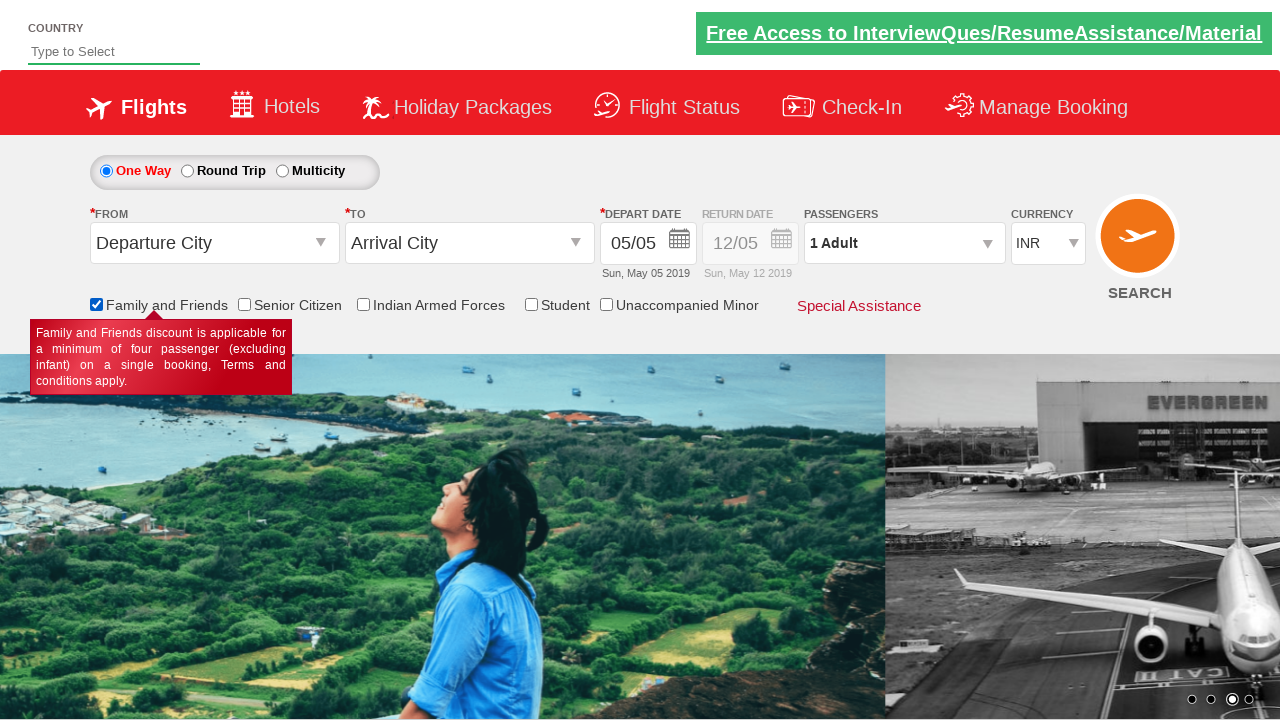